Navigates to a Taiwanese school website and verifies that the main content list elements are loaded on the page.

Starting URL: https://www.ntsh.ntpc.edu.tw/

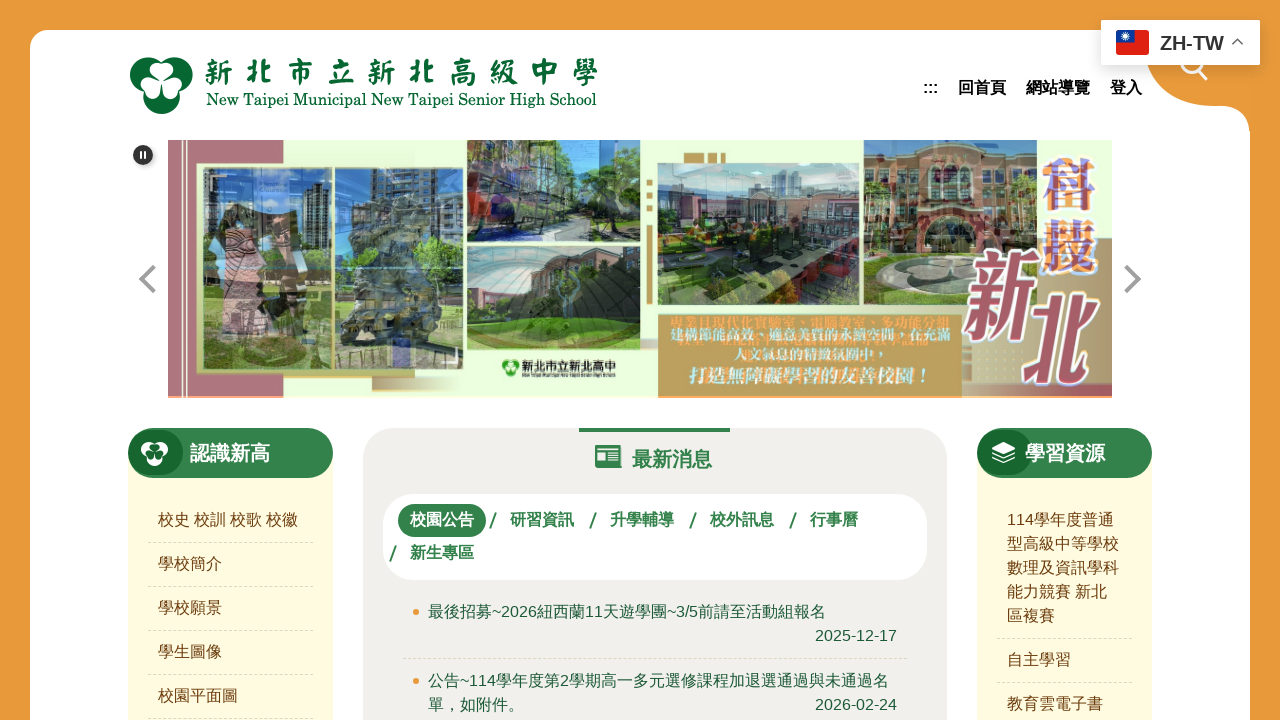

Navigated to Taiwanese school website https://www.ntsh.ntpc.edu.tw/
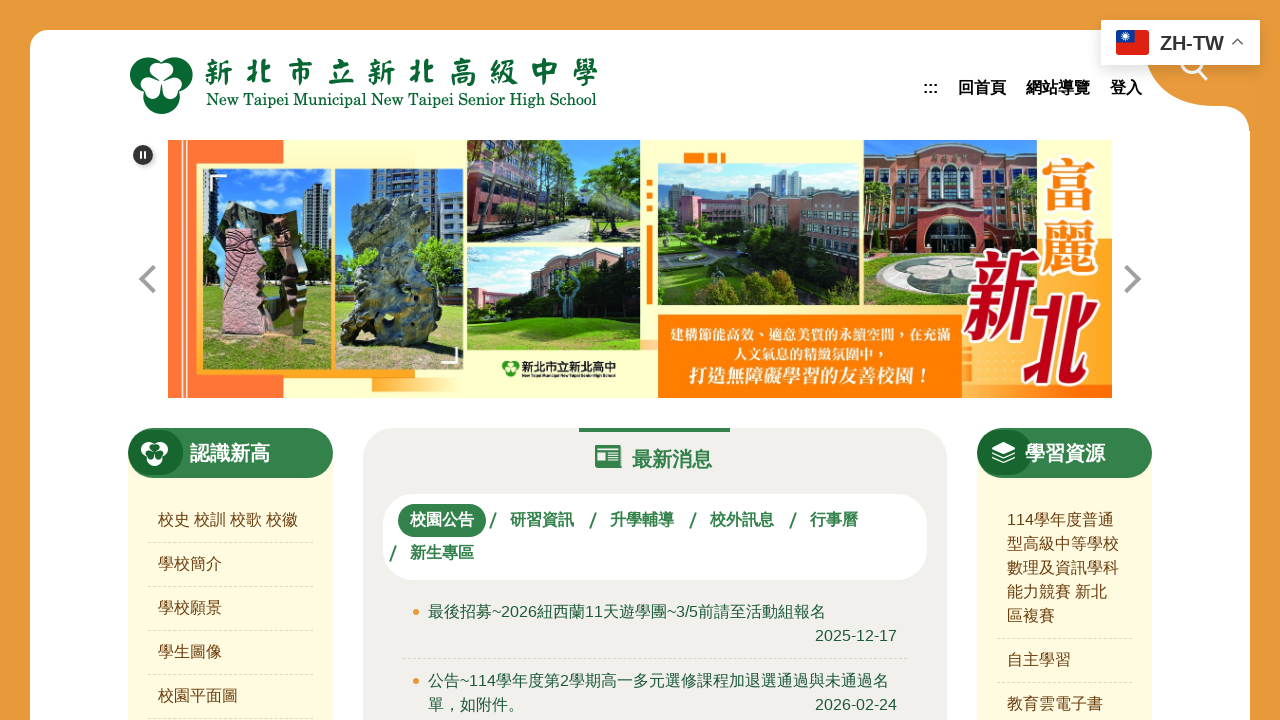

Main content list elements loaded on page
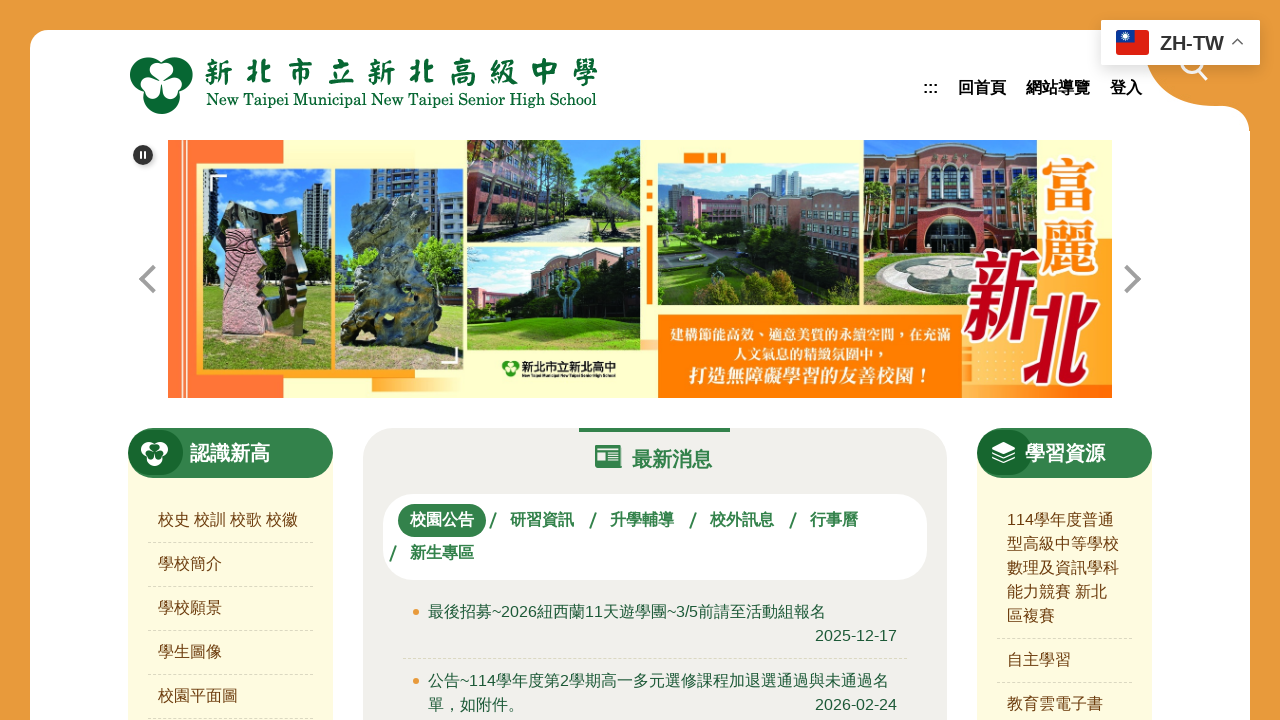

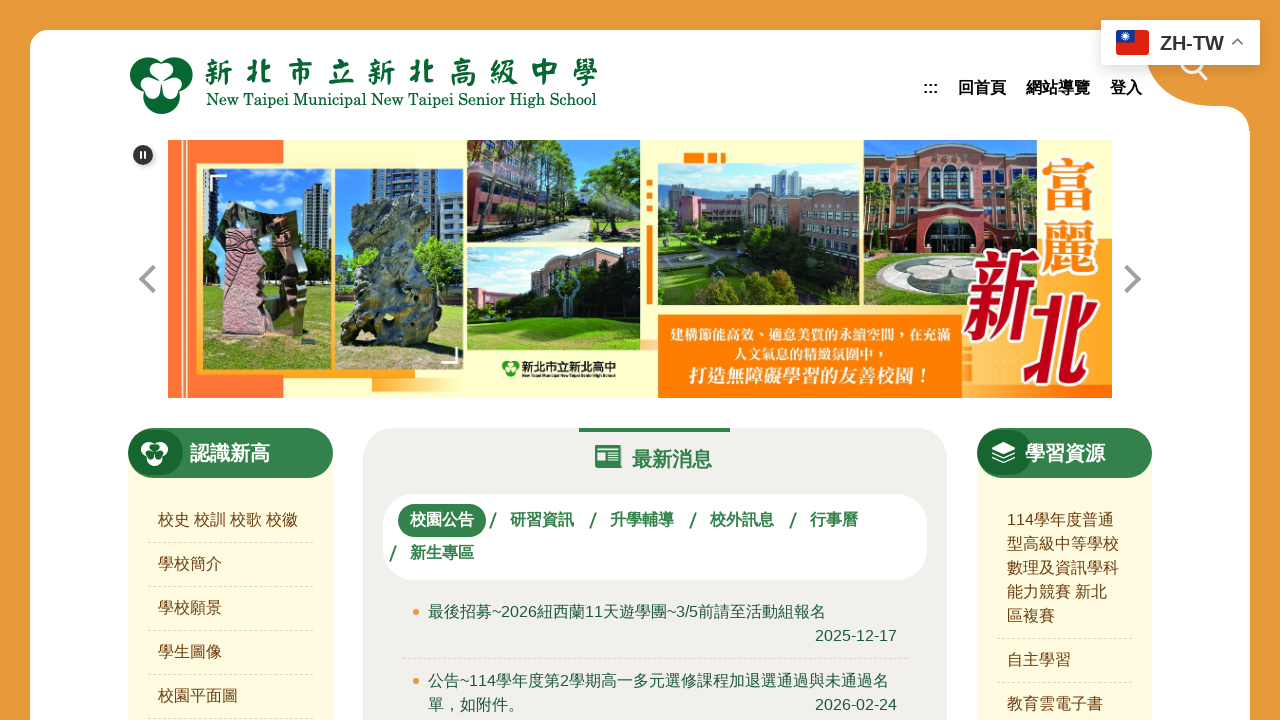